Tests drag and drop functionality by dragging an element from one location and dropping it to another target area

Starting URL: https://crossbrowsertesting.github.io/drag-and-drop.html

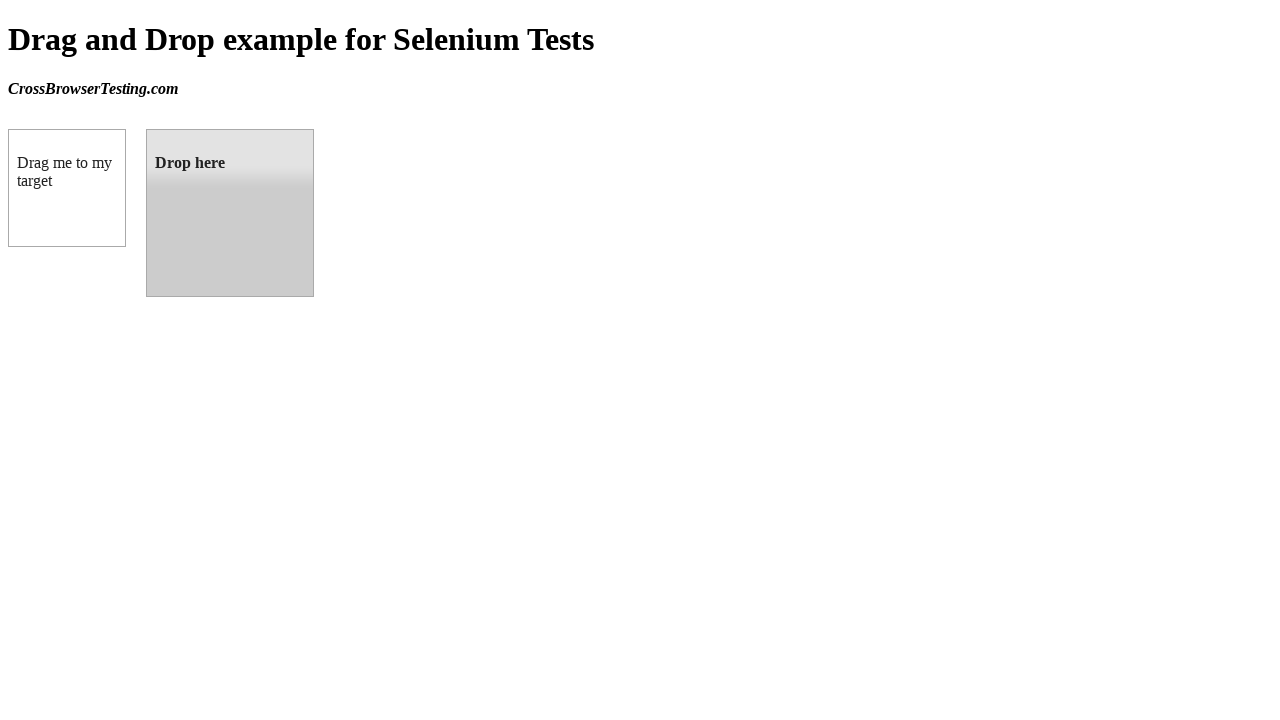

Located draggable element with id 'draggable'
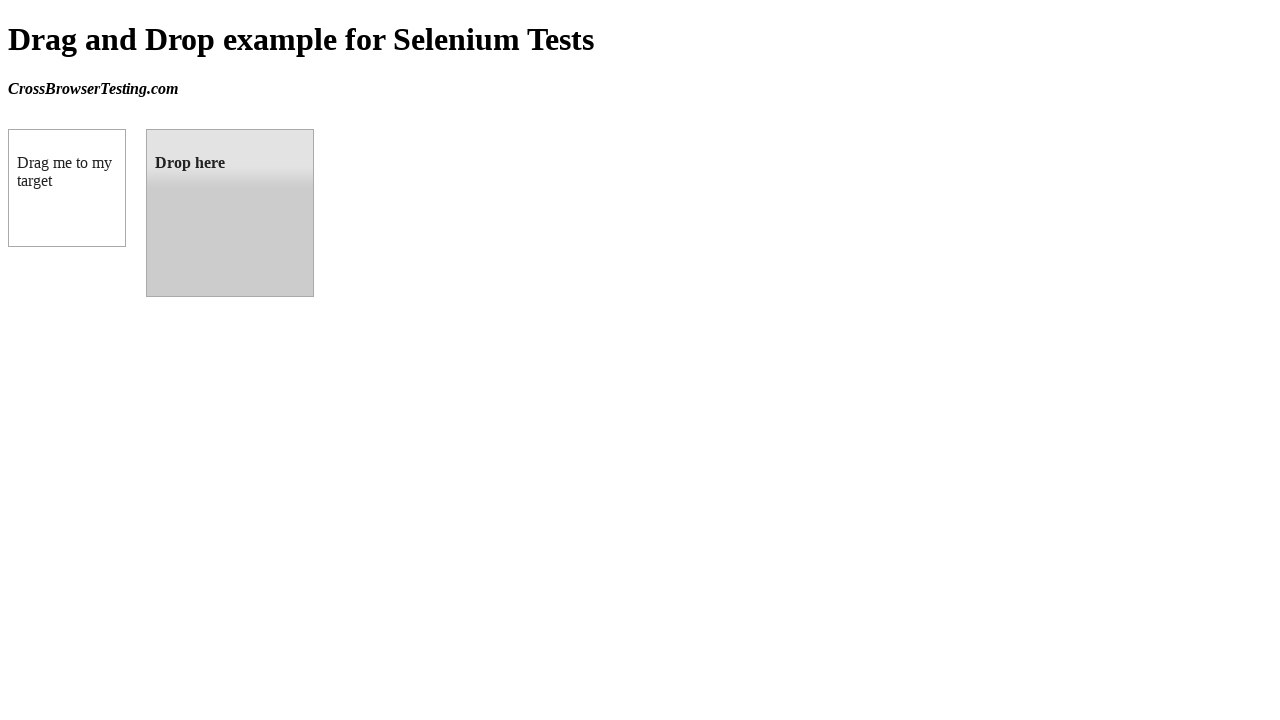

Located droppable target area with id 'droppable'
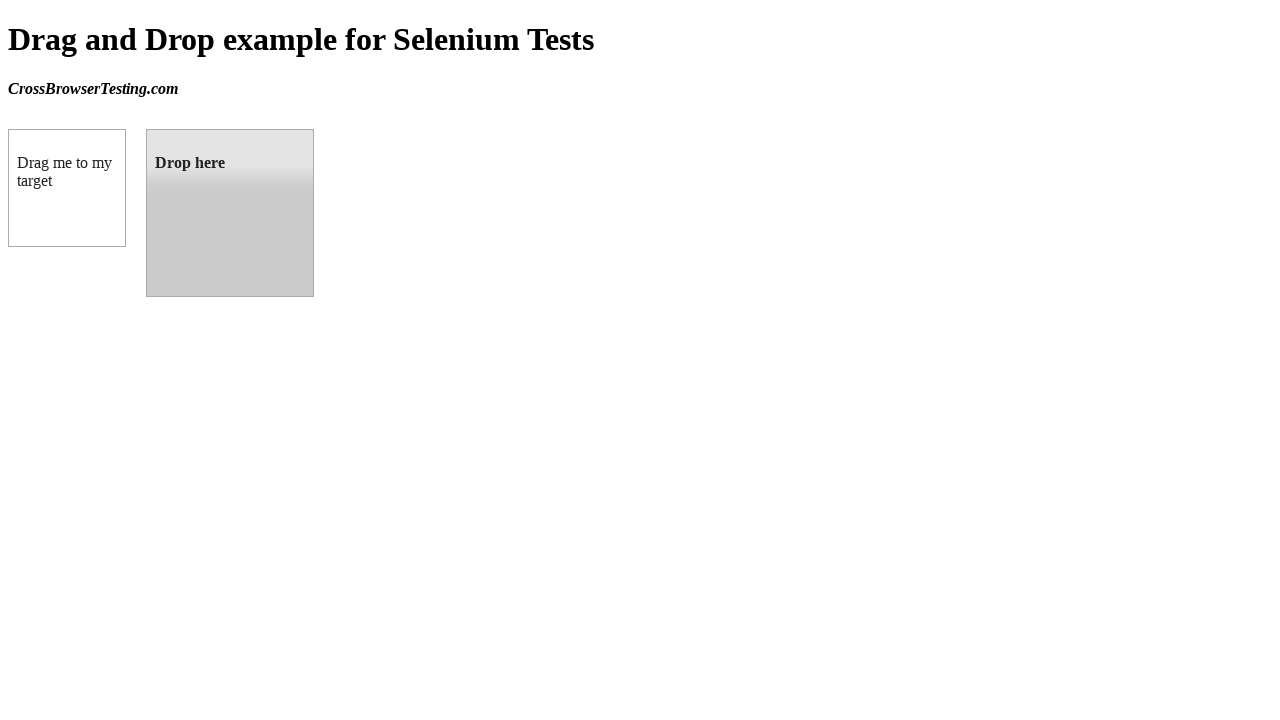

Dragged element from draggable area to droppable target area at (230, 213)
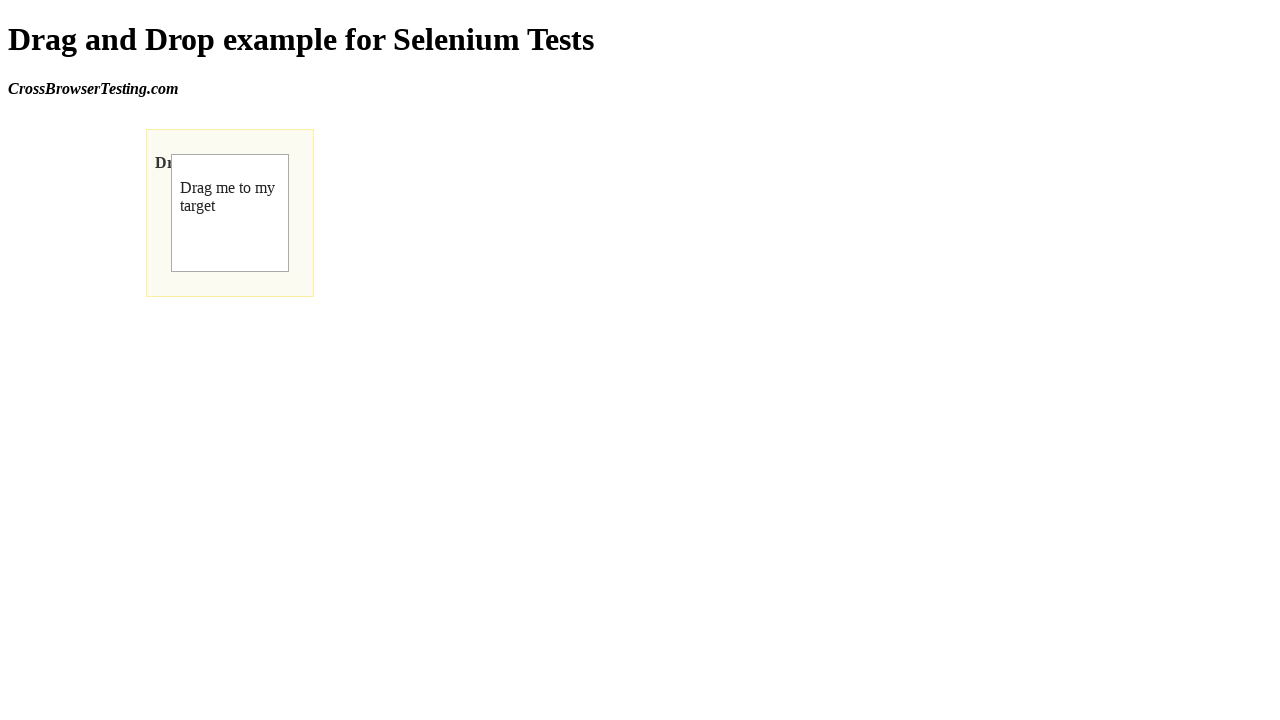

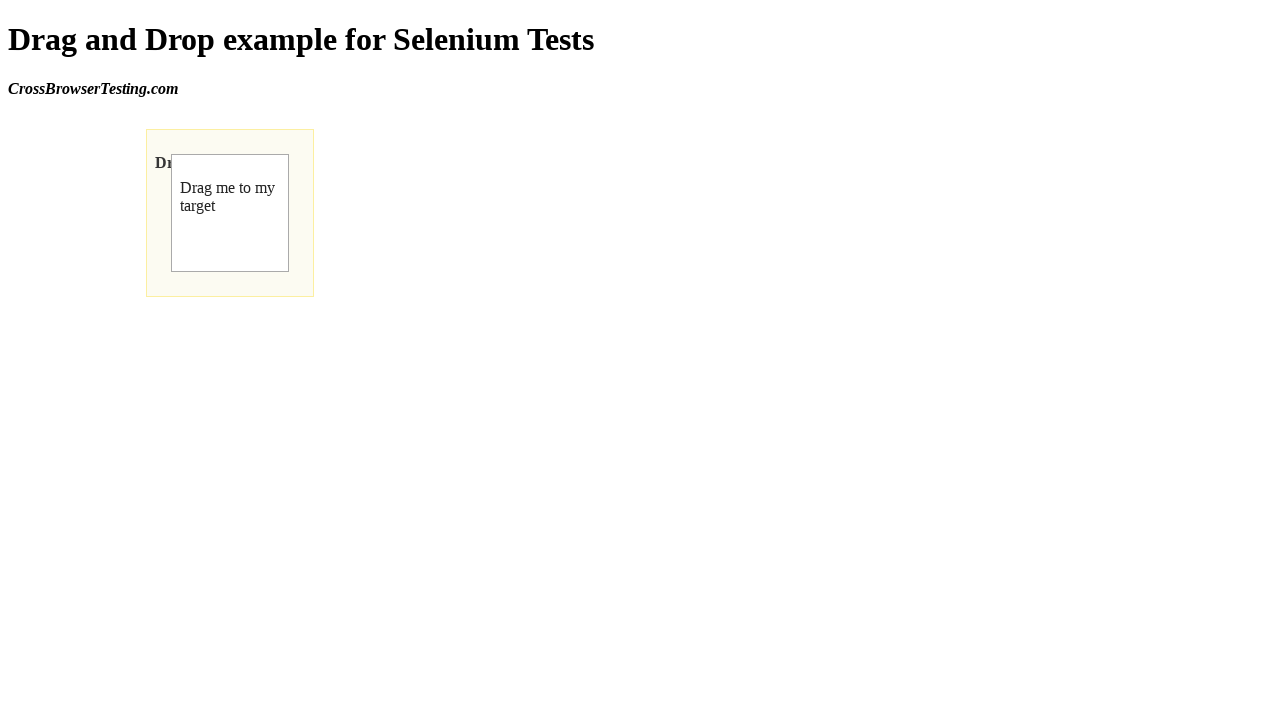